Tests registration with invalid password missing special characters

Starting URL: https://chulo-solutions.github.io/qa-internship/

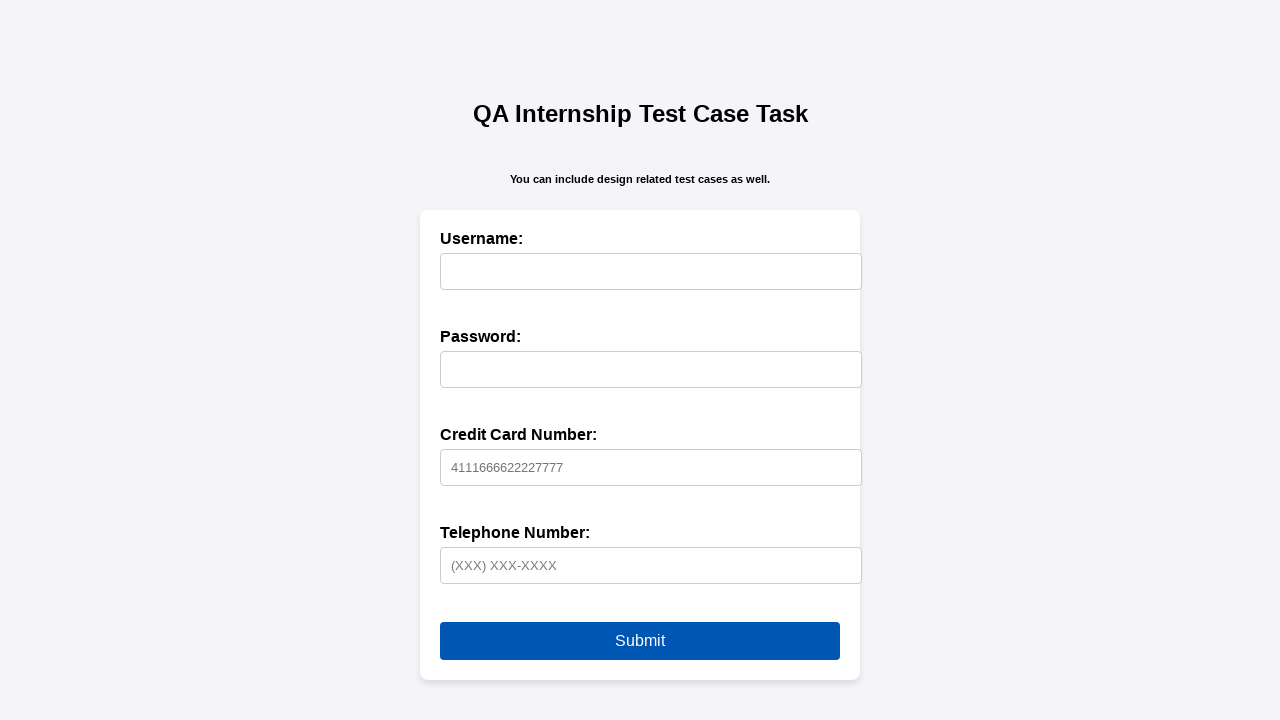

Filled username field with 'abc123' on #username
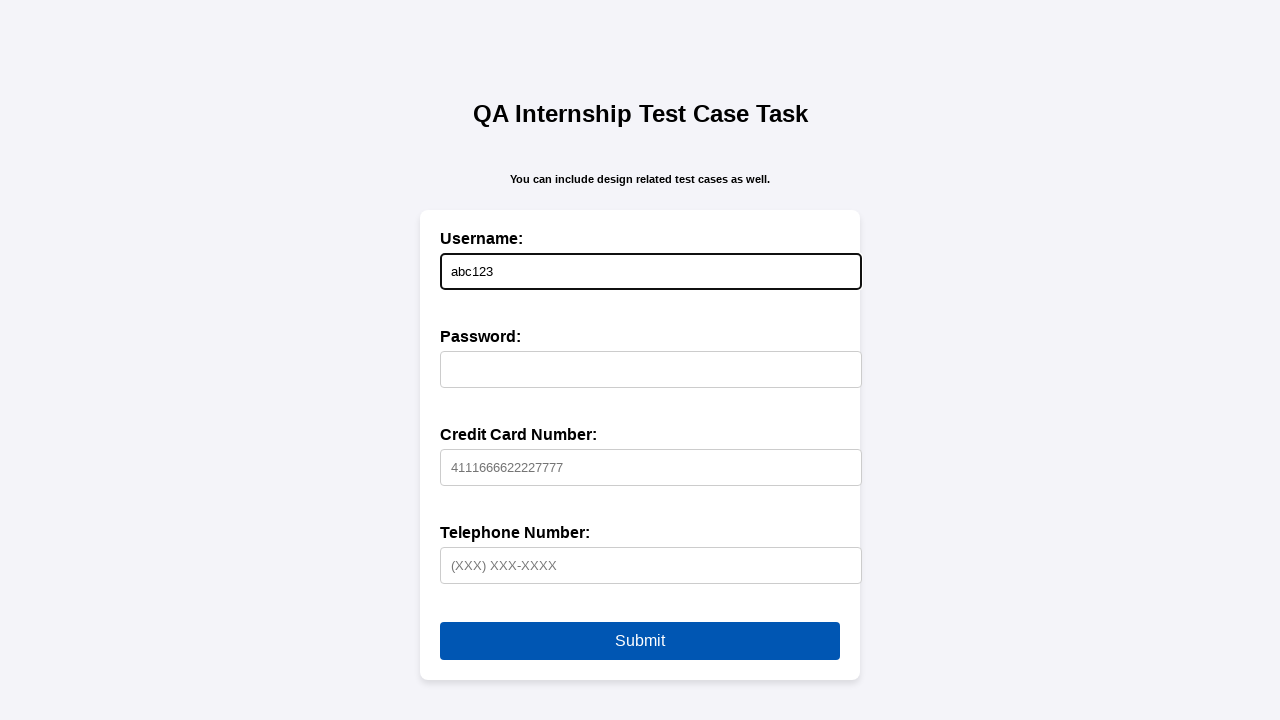

Filled password field with 'Abcd1230' (missing special characters) on #password
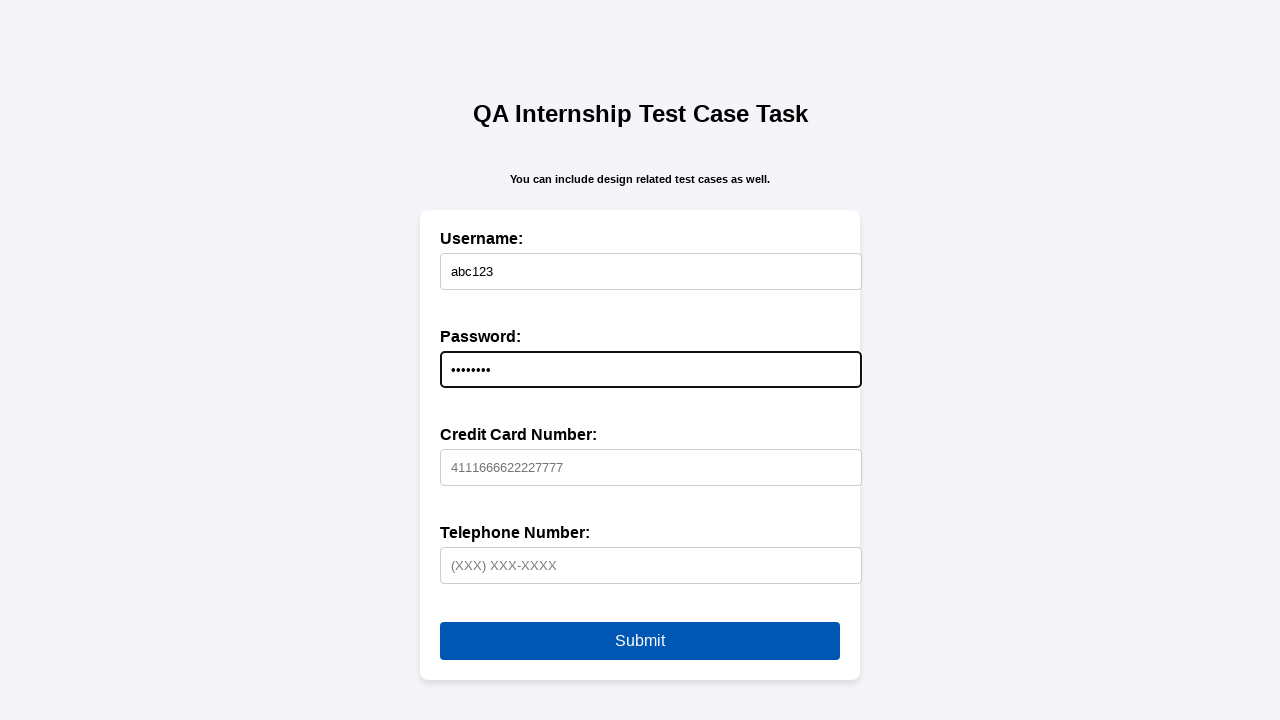

Filled credit card field with '4111666622227777' on #creditCard
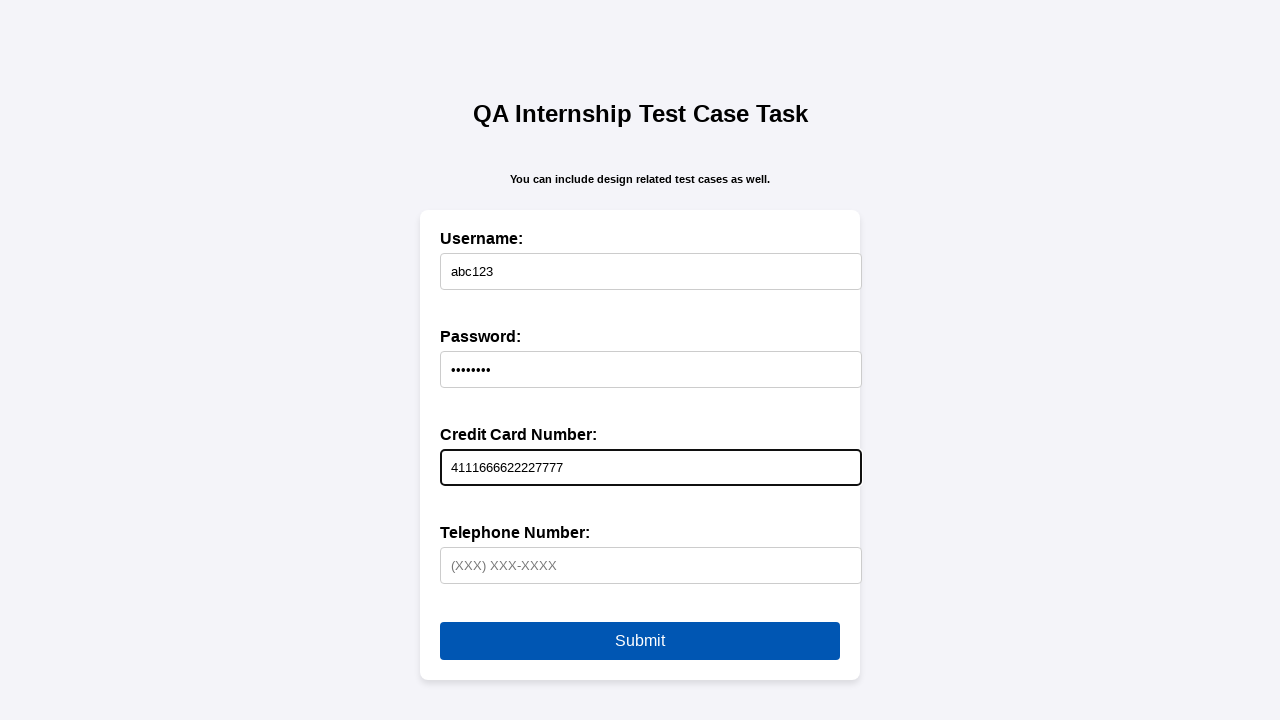

Filled telephone field with '(981) 234-5678' on #telephone
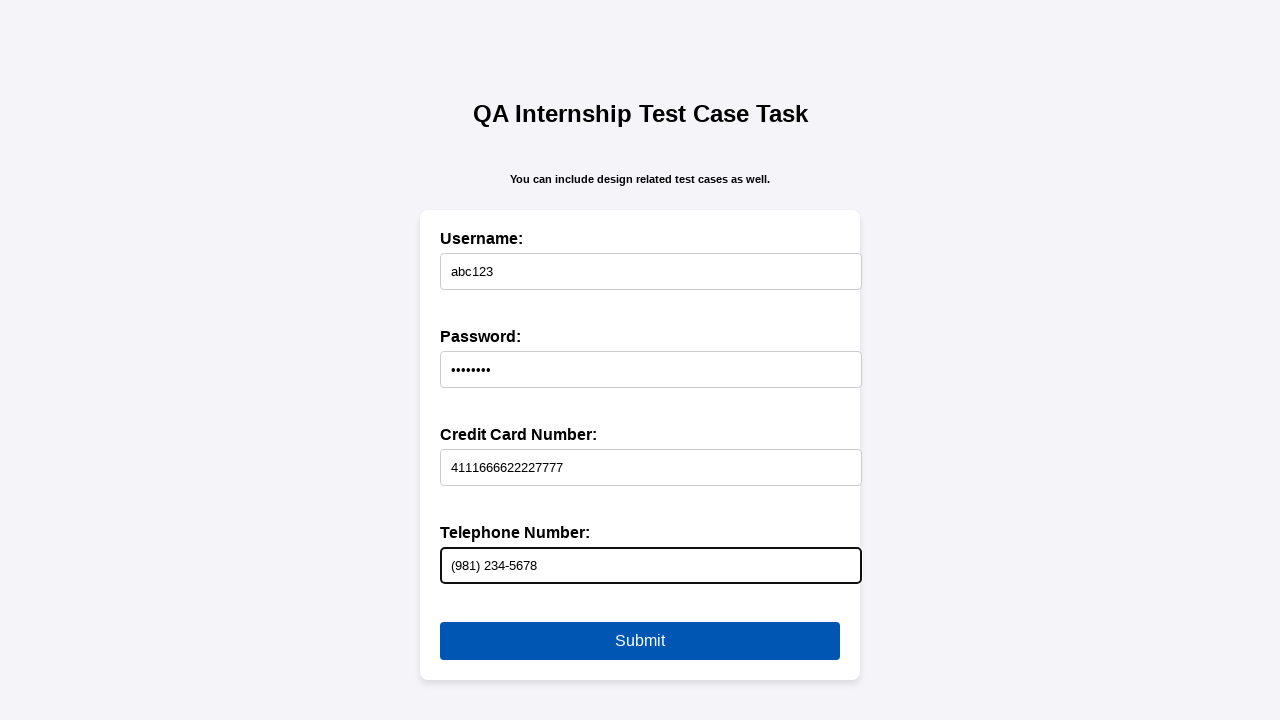

Clicked submit button to attempt registration at (640, 641) on button
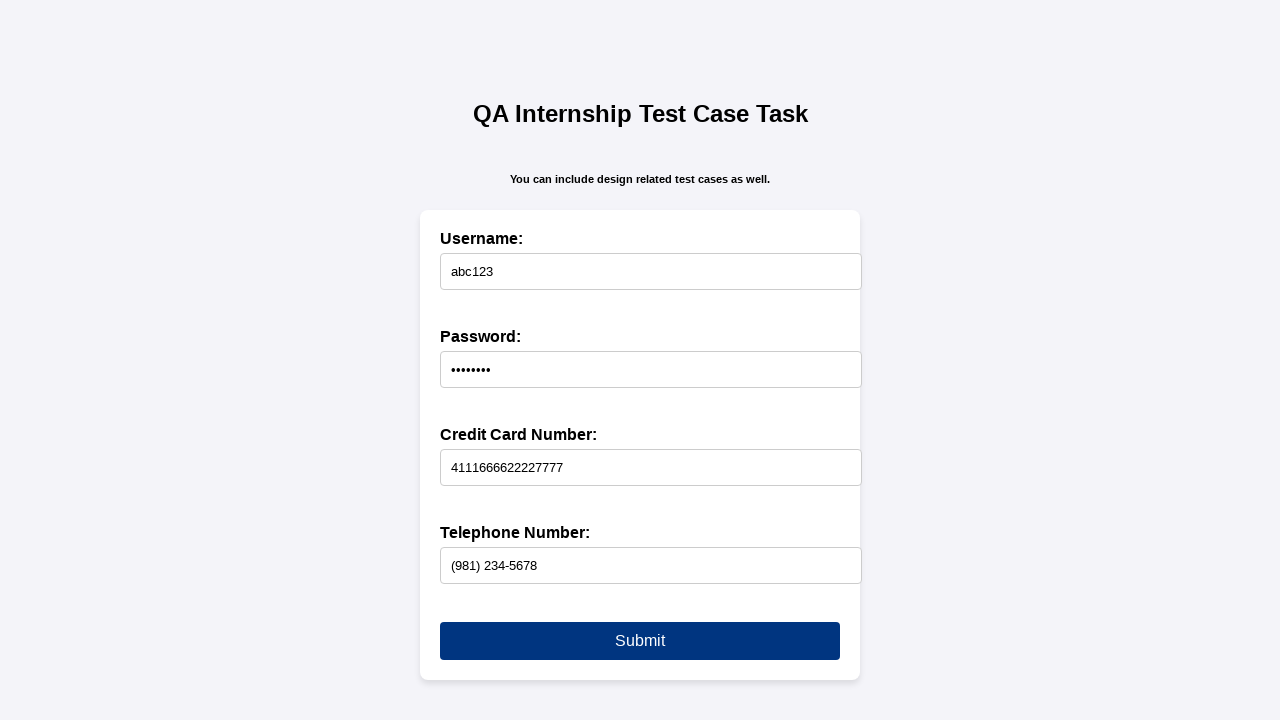

Validation alert appeared and was accepted
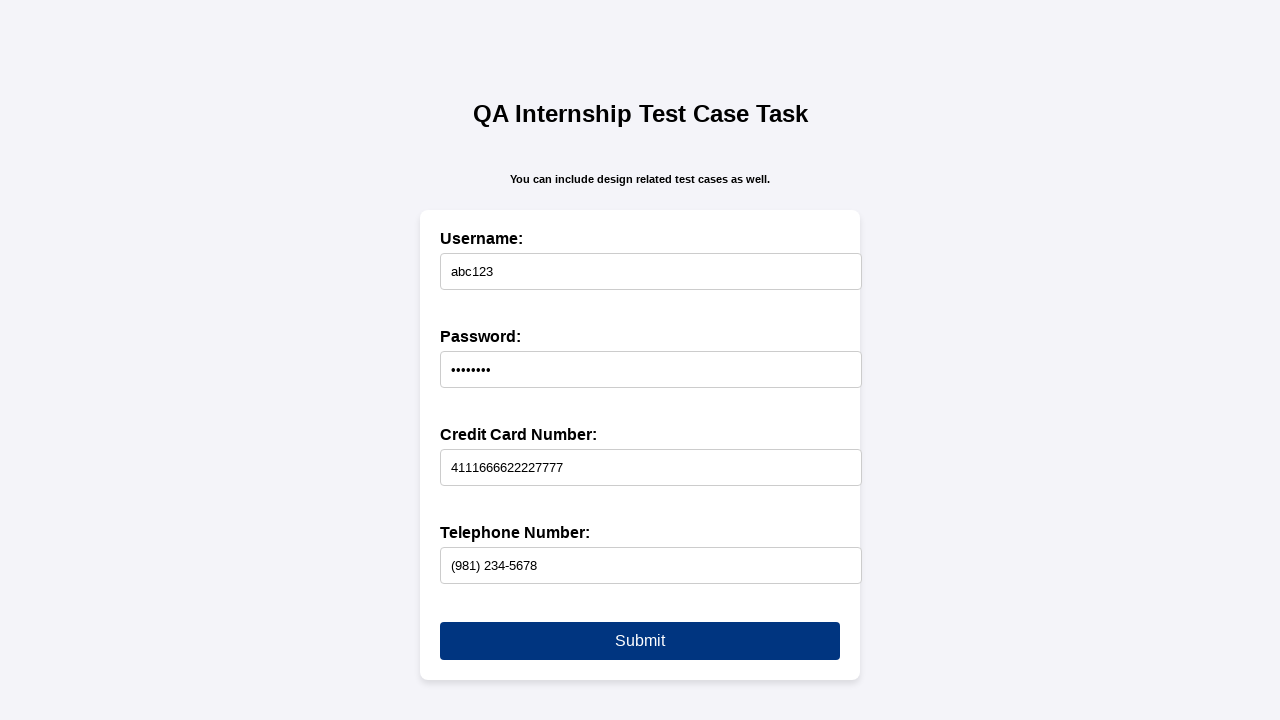

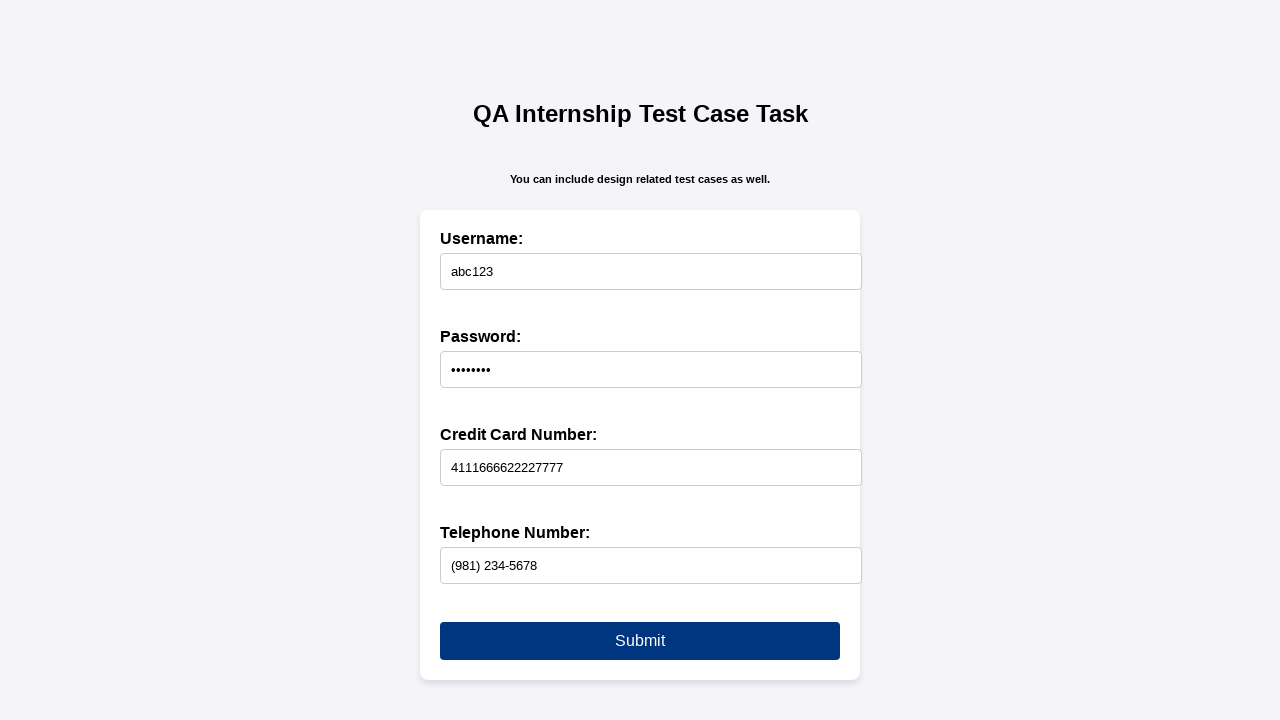